Tests filtering to display all todo items after viewing filtered lists

Starting URL: https://demo.playwright.dev/todomvc

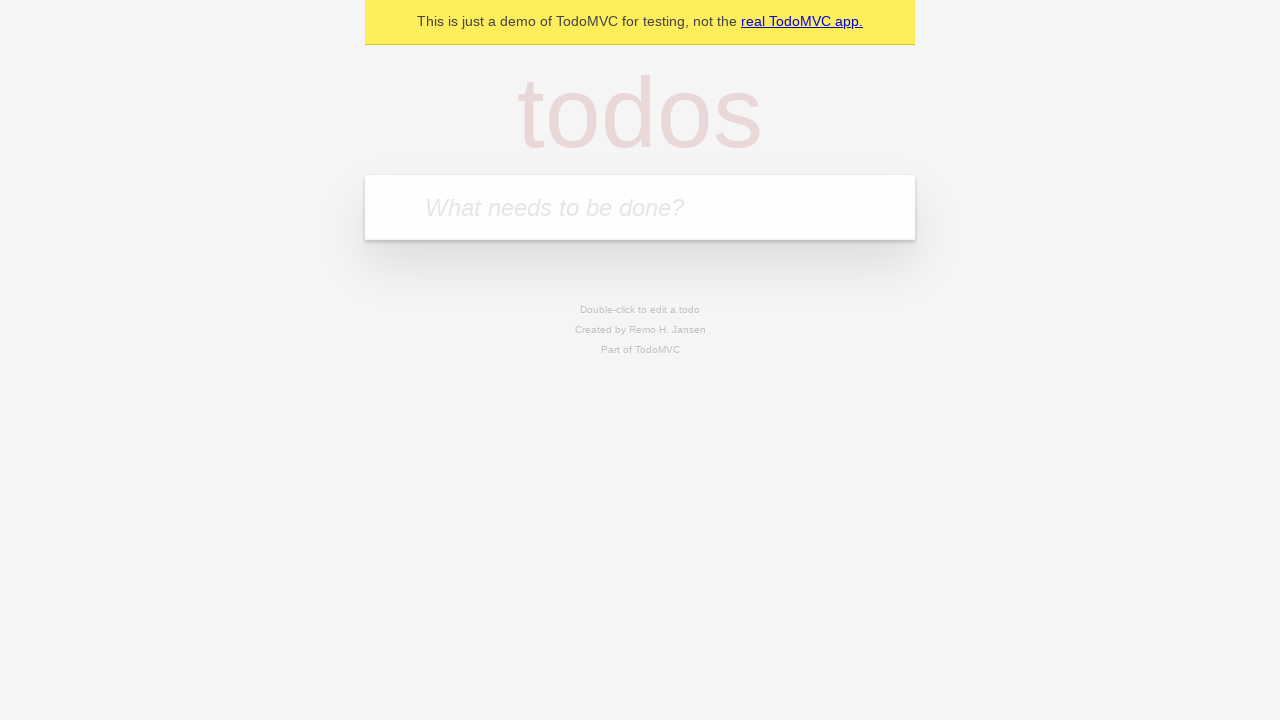

Filled todo input with 'buy some cheese' on internal:attr=[placeholder="What needs to be done?"i]
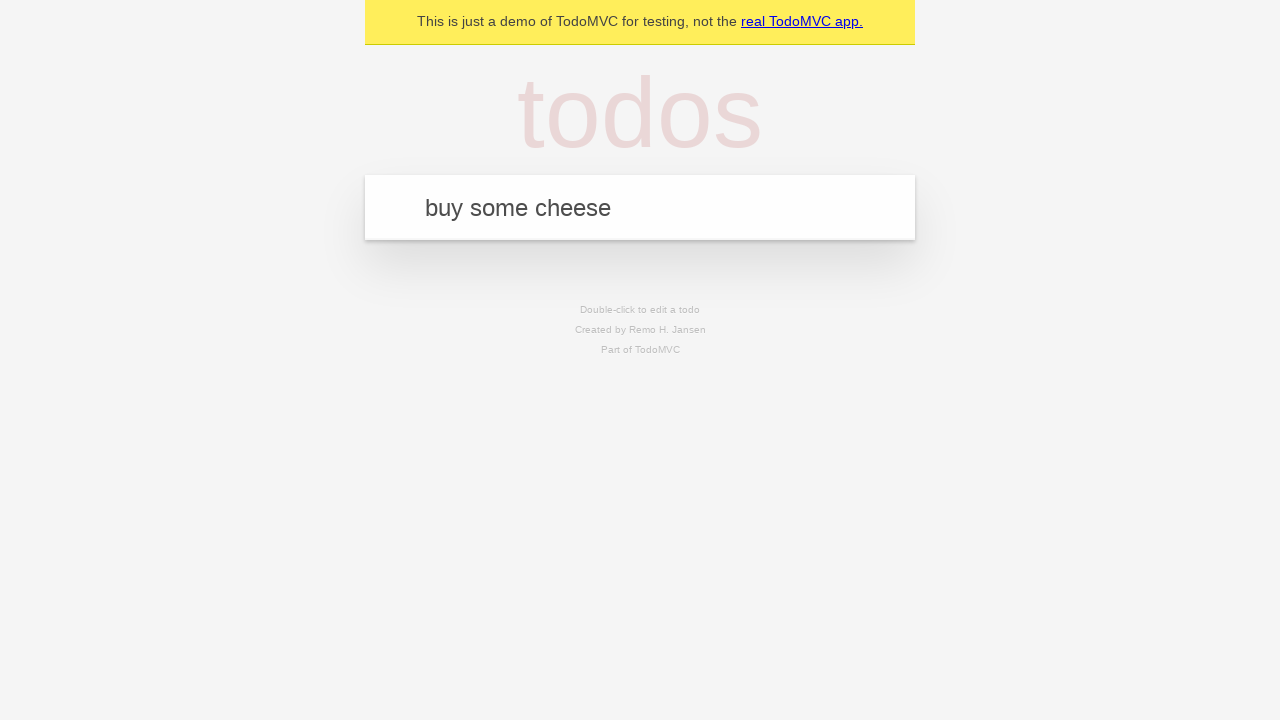

Pressed Enter to add todo 'buy some cheese' on internal:attr=[placeholder="What needs to be done?"i]
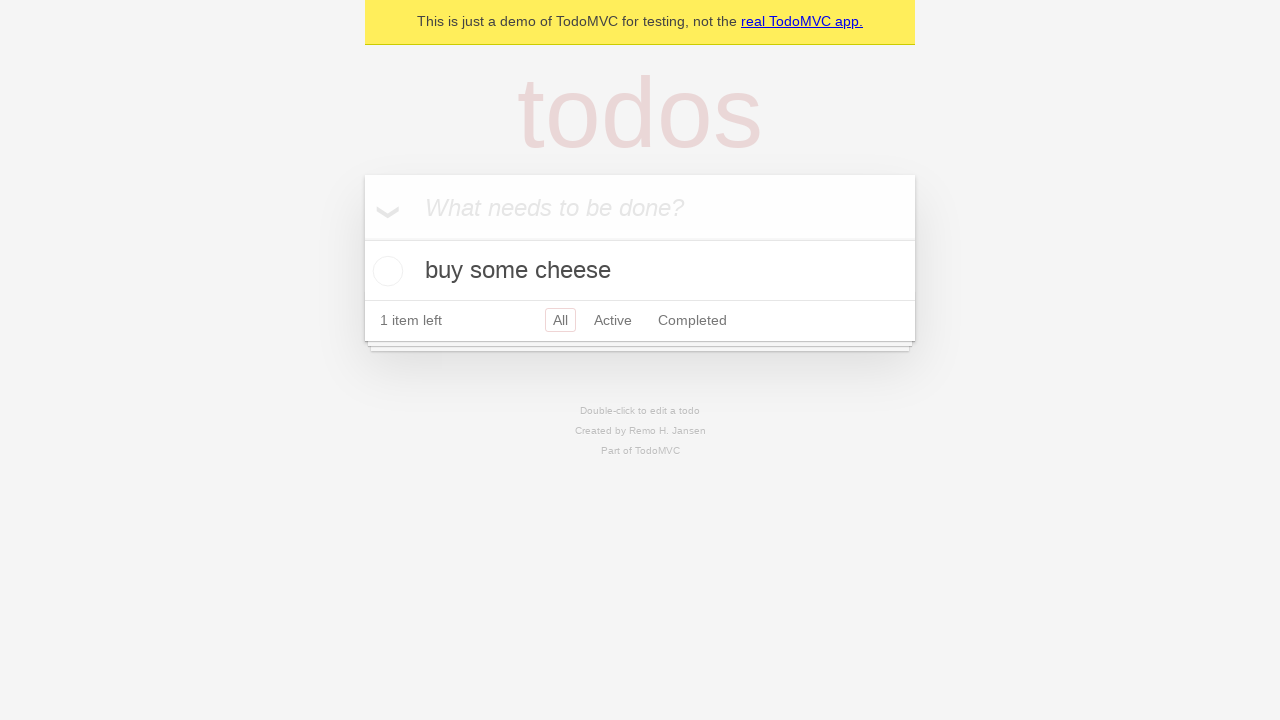

Filled todo input with 'feed the cat' on internal:attr=[placeholder="What needs to be done?"i]
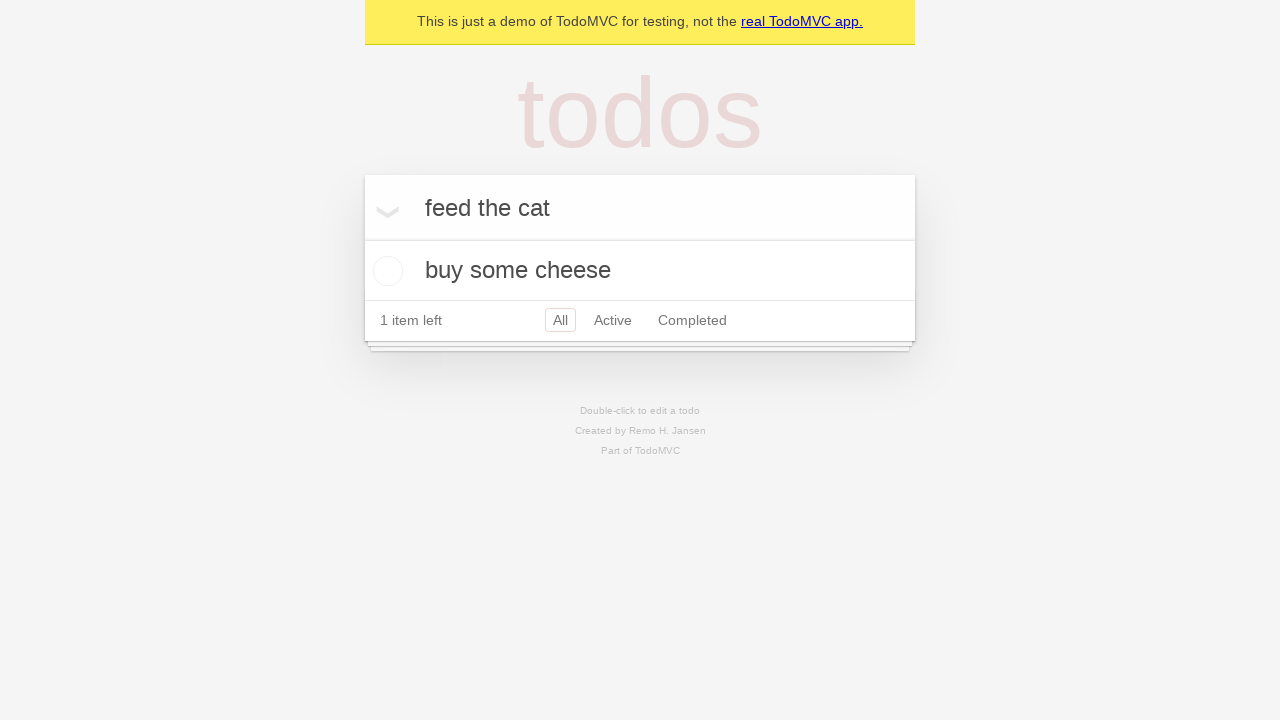

Pressed Enter to add todo 'feed the cat' on internal:attr=[placeholder="What needs to be done?"i]
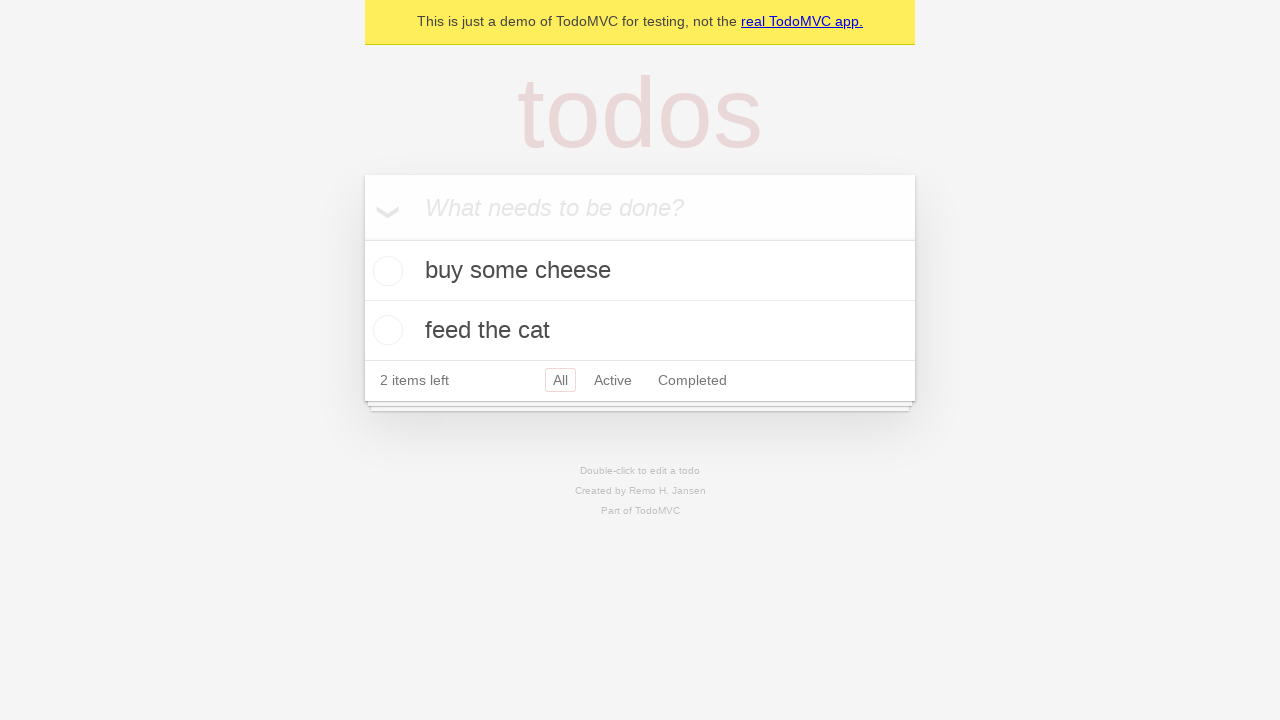

Filled todo input with 'book a doctors appointment' on internal:attr=[placeholder="What needs to be done?"i]
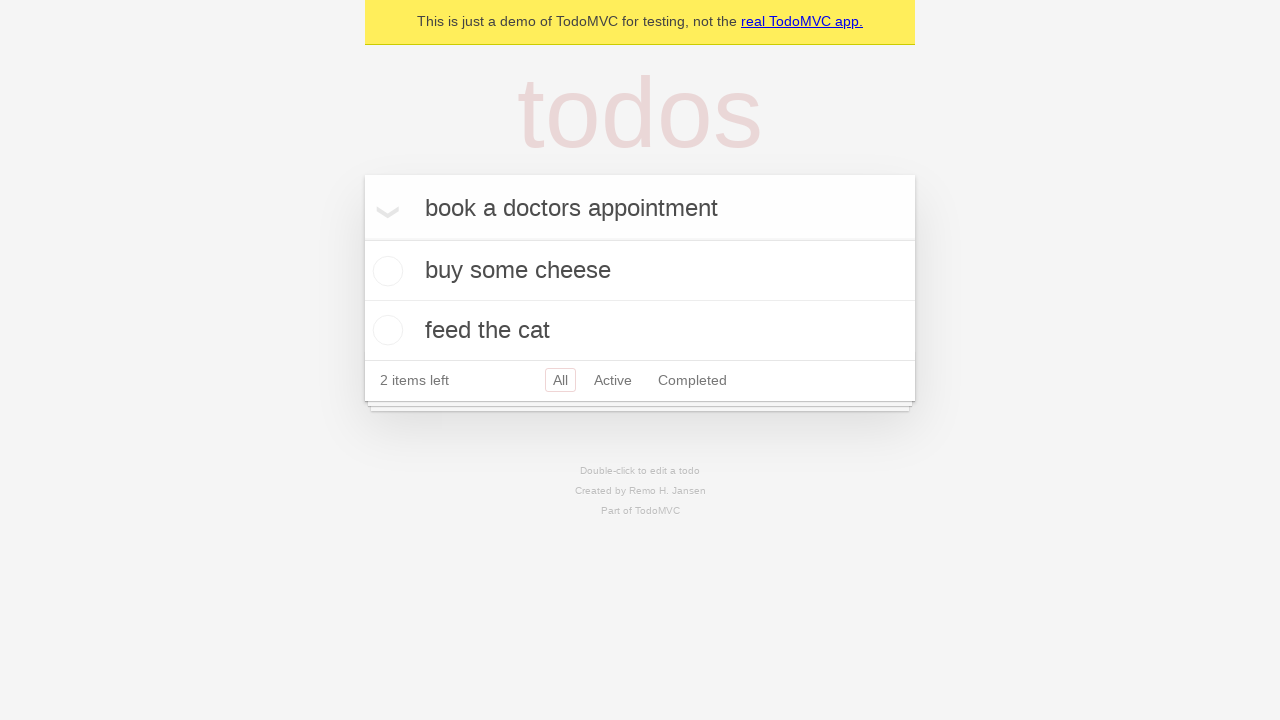

Pressed Enter to add todo 'book a doctors appointment' on internal:attr=[placeholder="What needs to be done?"i]
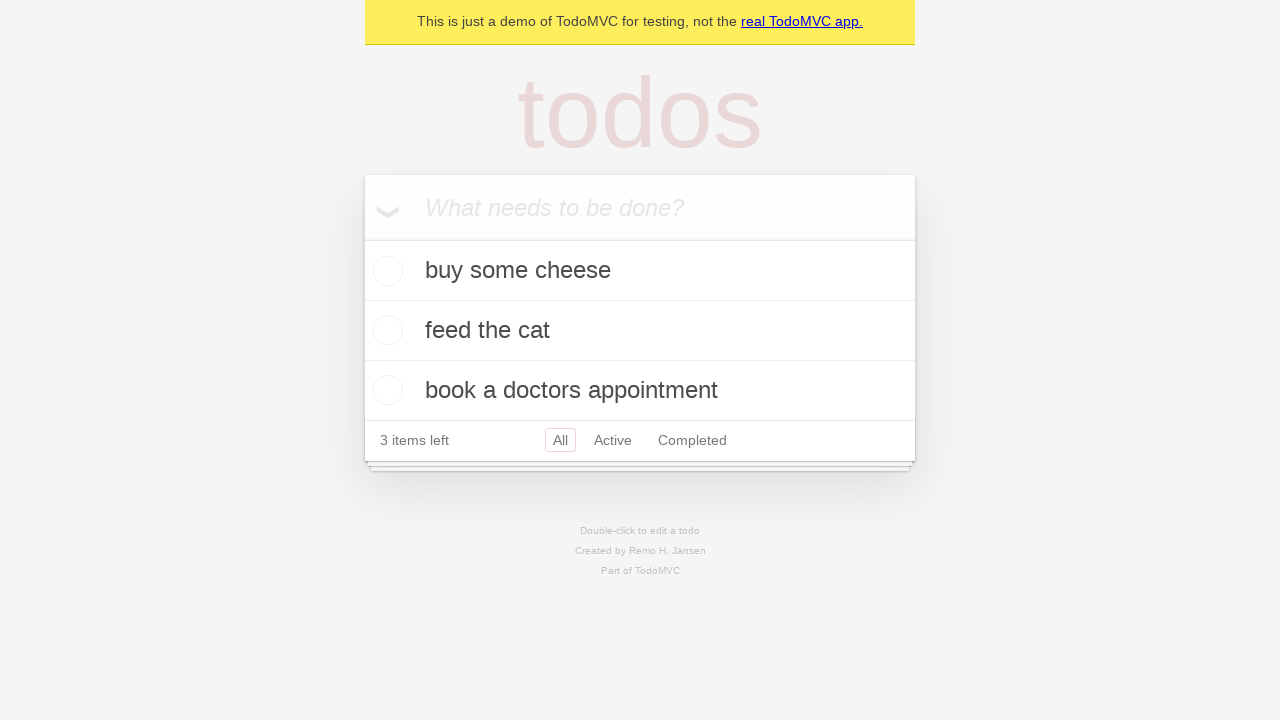

Waited for all three todo items to be added
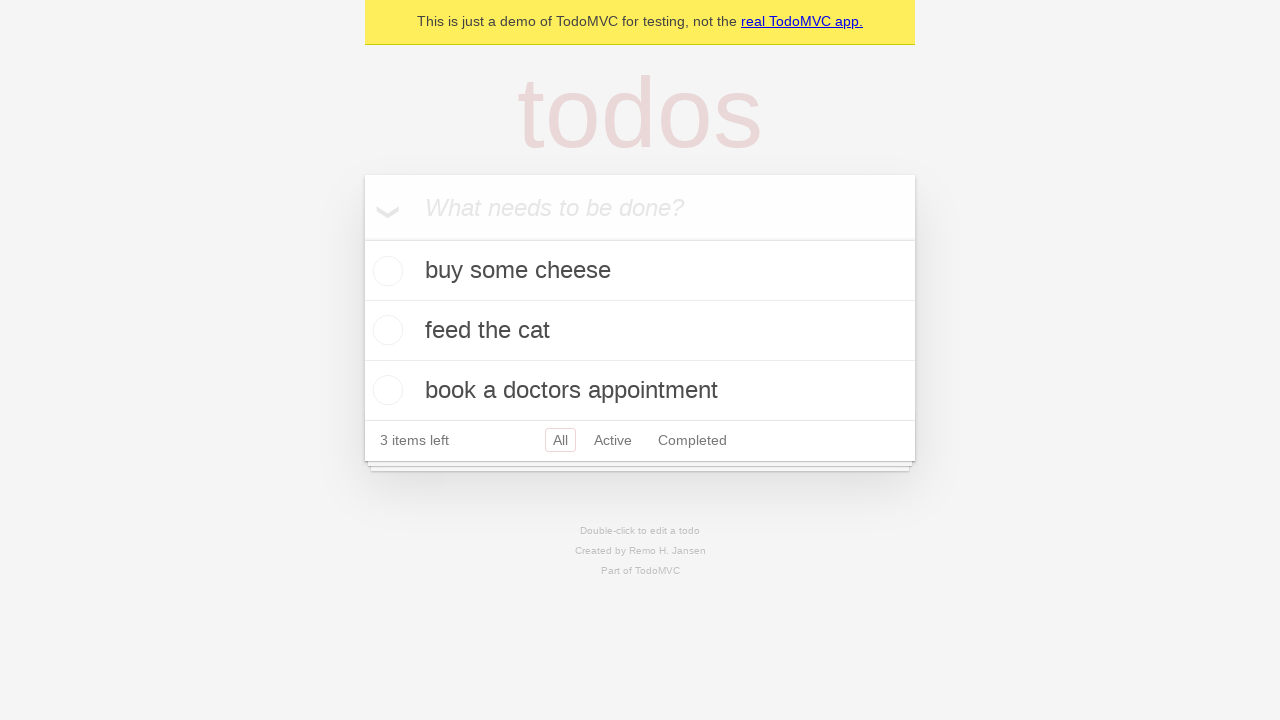

Checked the second todo item at (385, 330) on internal:testid=[data-testid="todo-item"s] >> nth=1 >> internal:role=checkbox
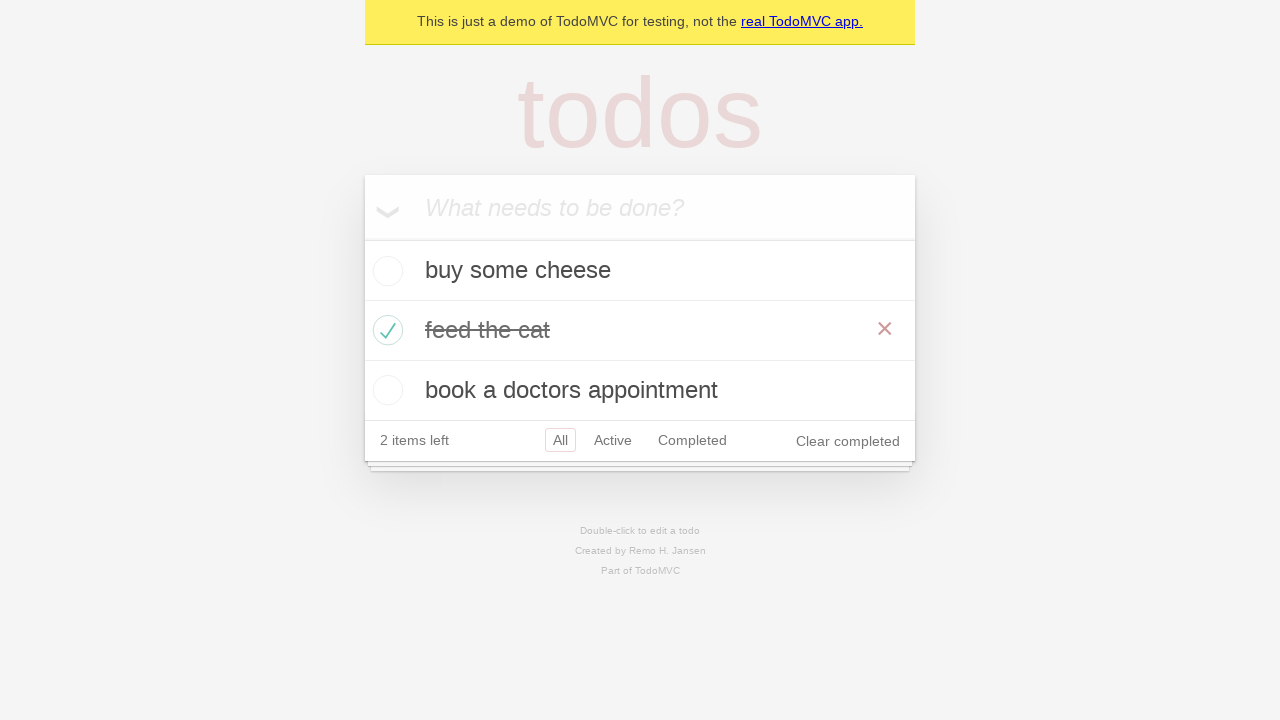

Waited for todo item to show as completed
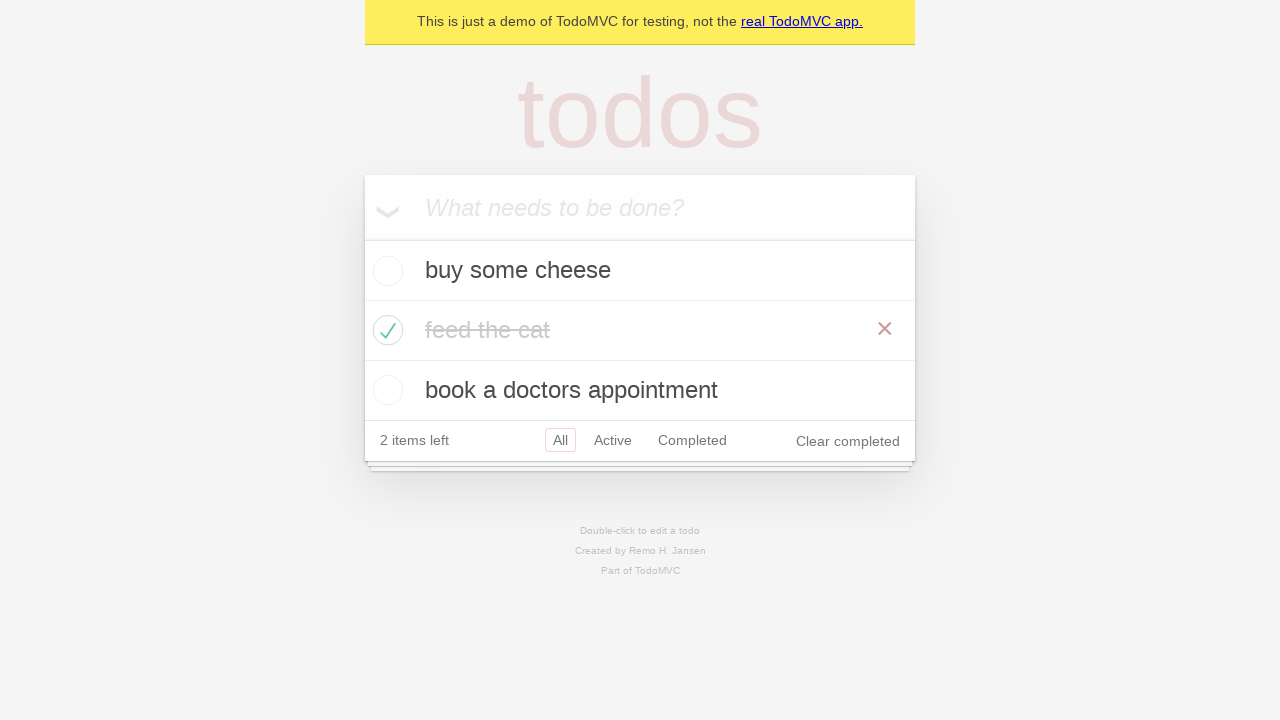

Clicked Active filter to view active items only at (613, 440) on internal:role=link[name="Active"i]
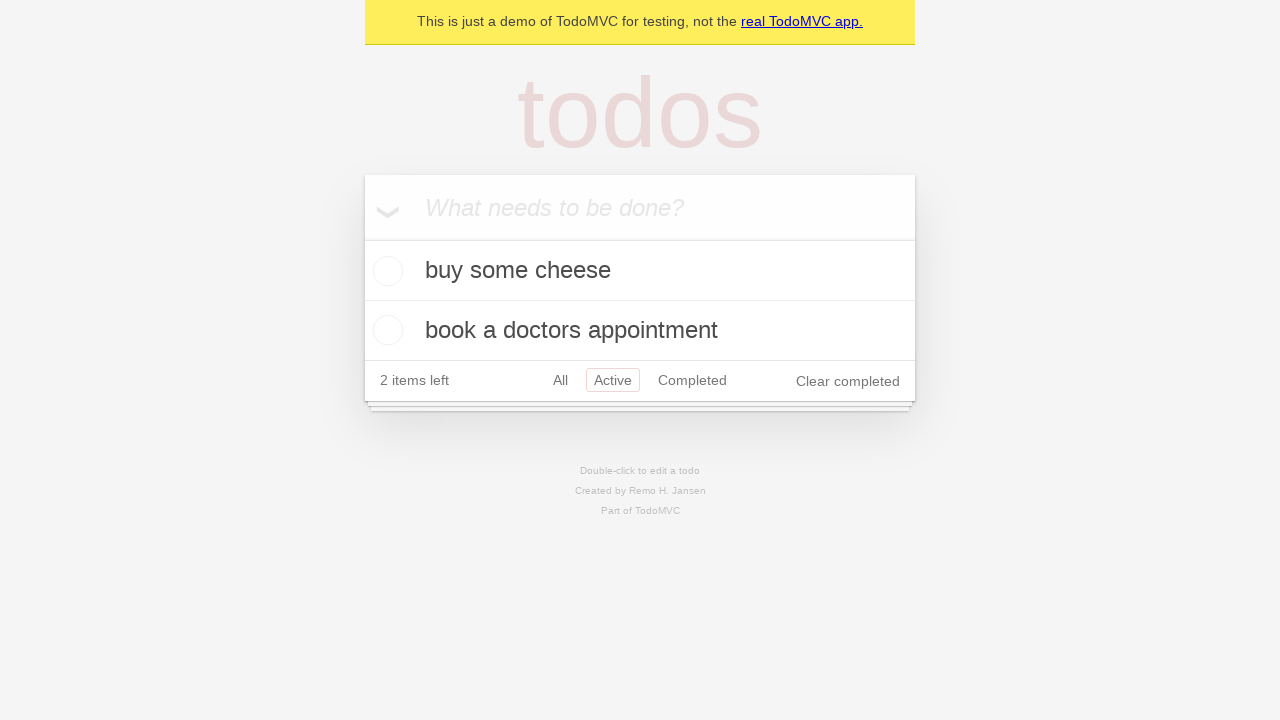

Clicked Completed filter to view completed items only at (692, 380) on internal:role=link[name="Completed"i]
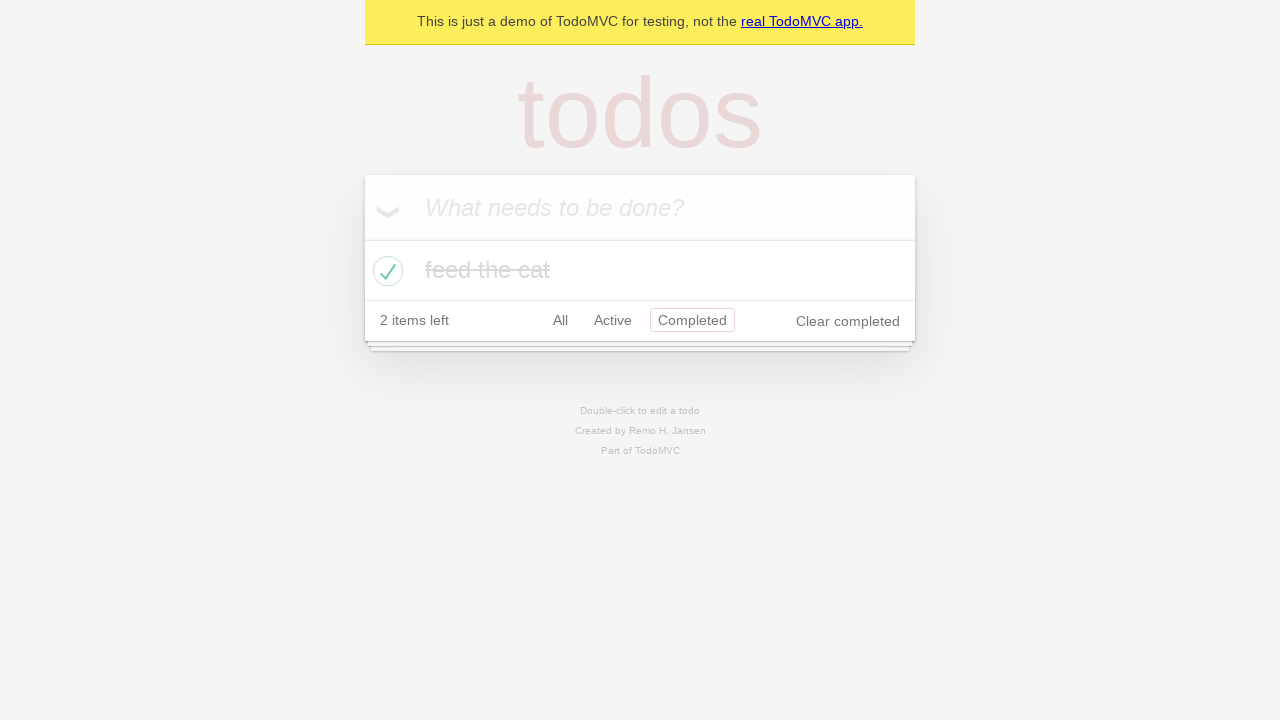

Clicked All filter to display all todo items at (560, 320) on internal:role=link[name="All"i]
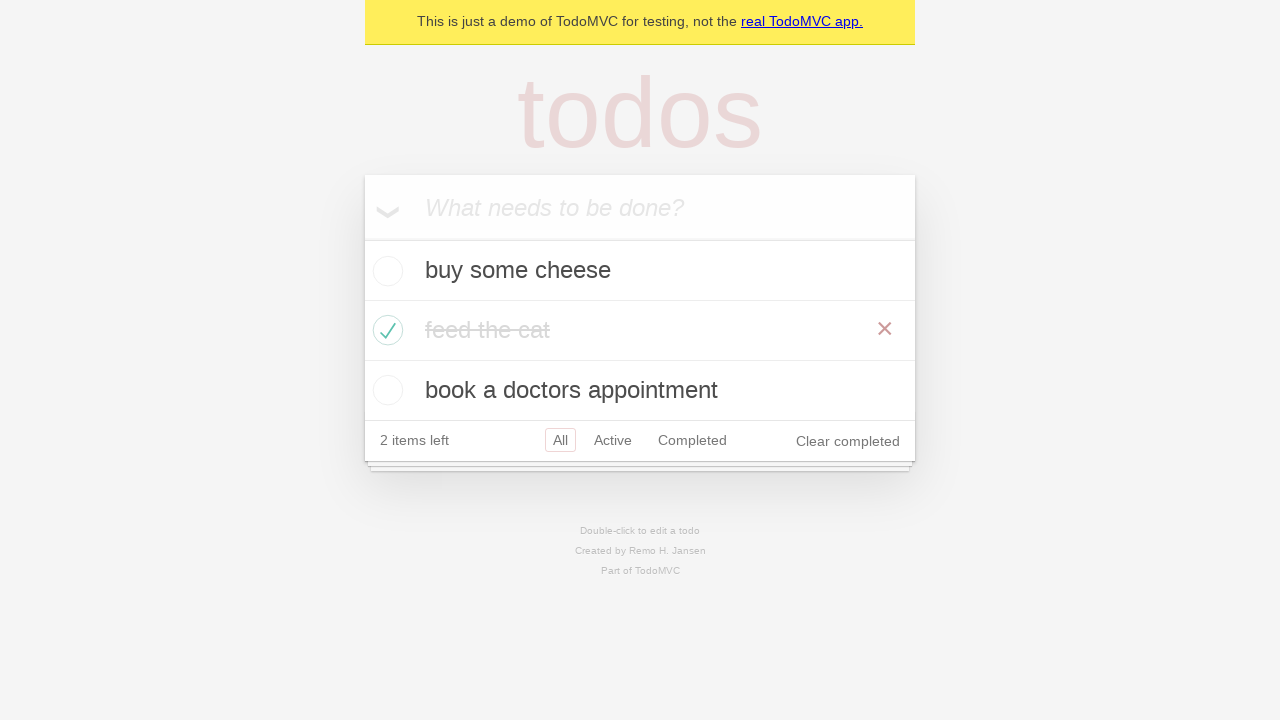

Verified that all three todo items are displayed
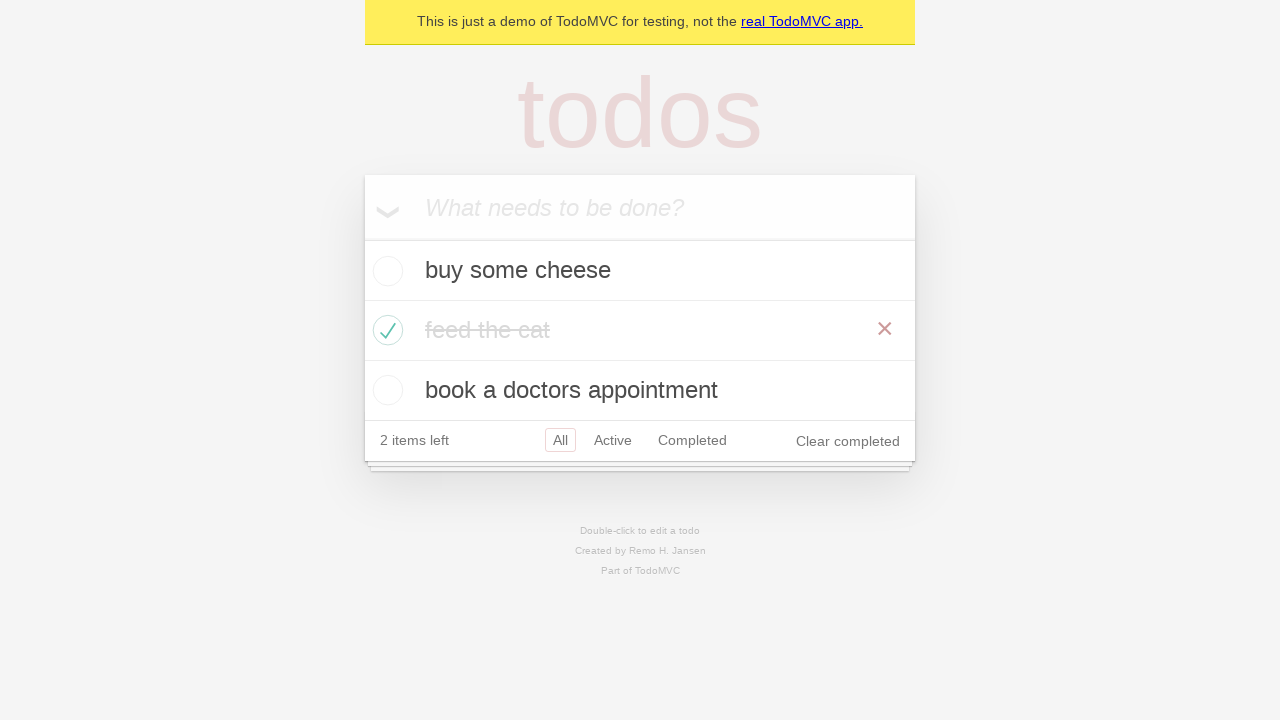

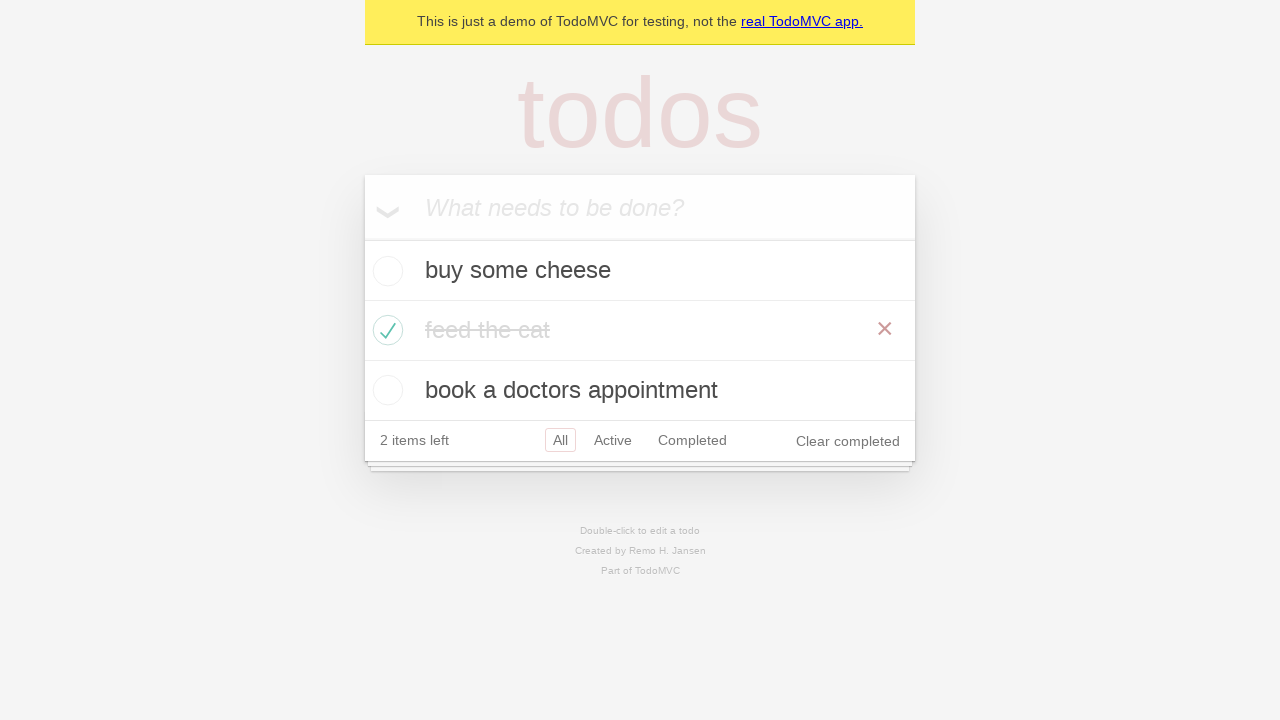